Navigates to the HYR Tutorials website and verifies it loads successfully

Starting URL: https://www.hyrtutorials.com/

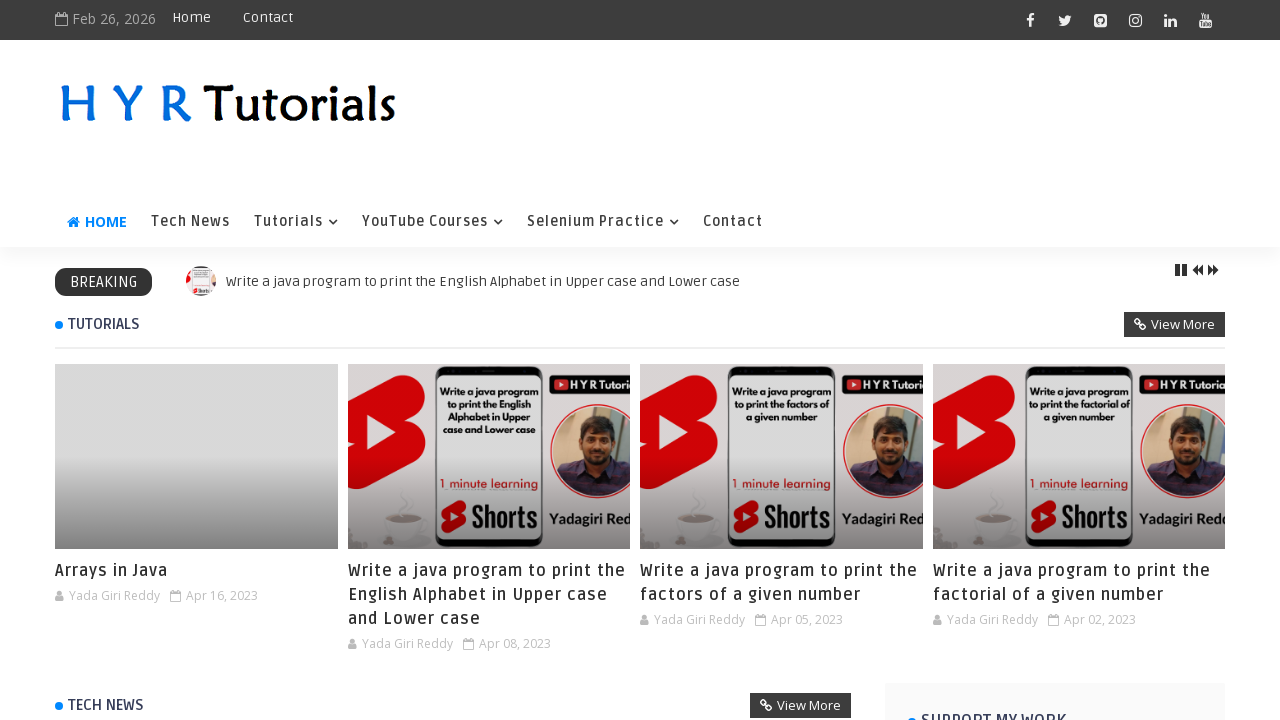

HYR Tutorials website loaded successfully and network idle state reached
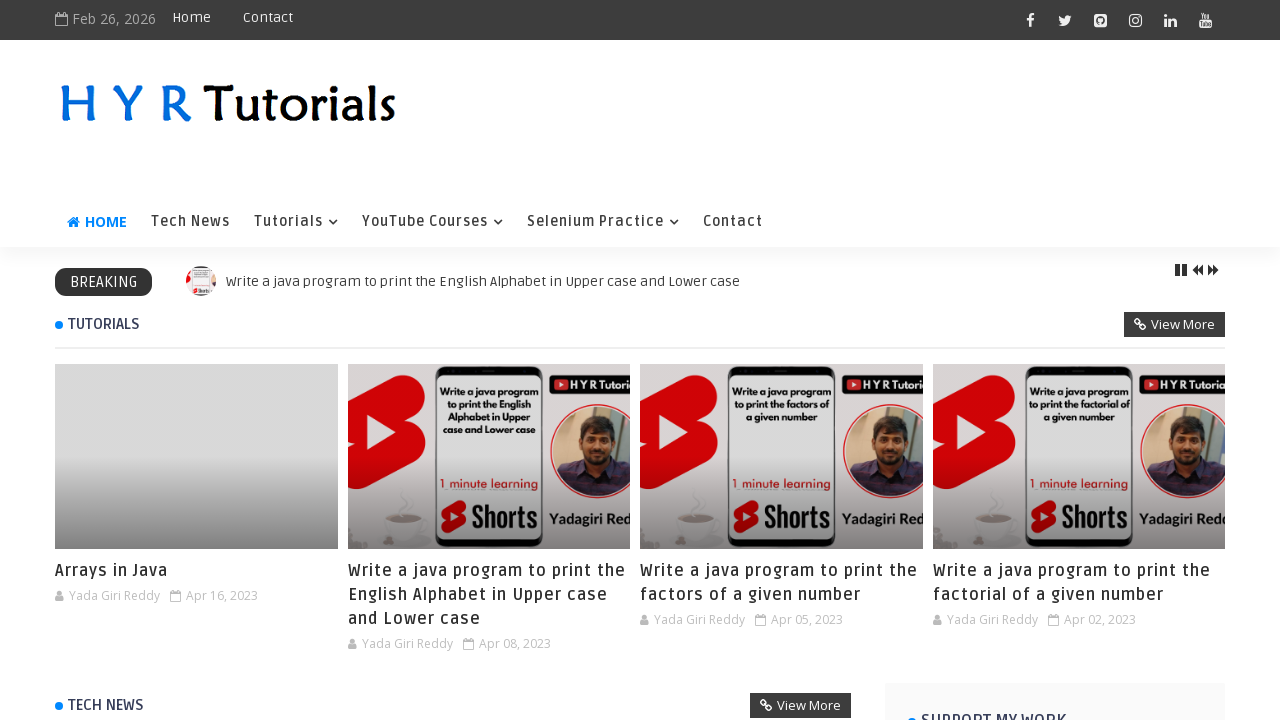

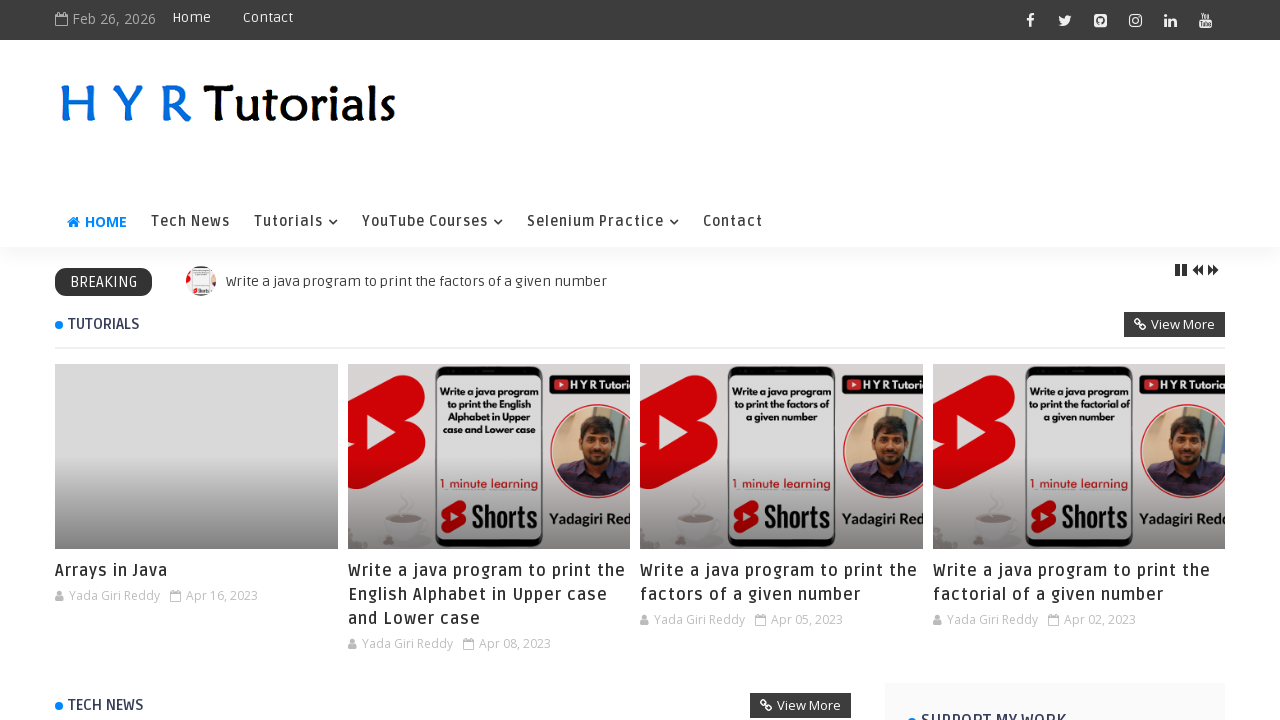